Tests login form validation by entering invalid credentials and verifying the appropriate error message is displayed

Starting URL: https://www.saucedemo.com/

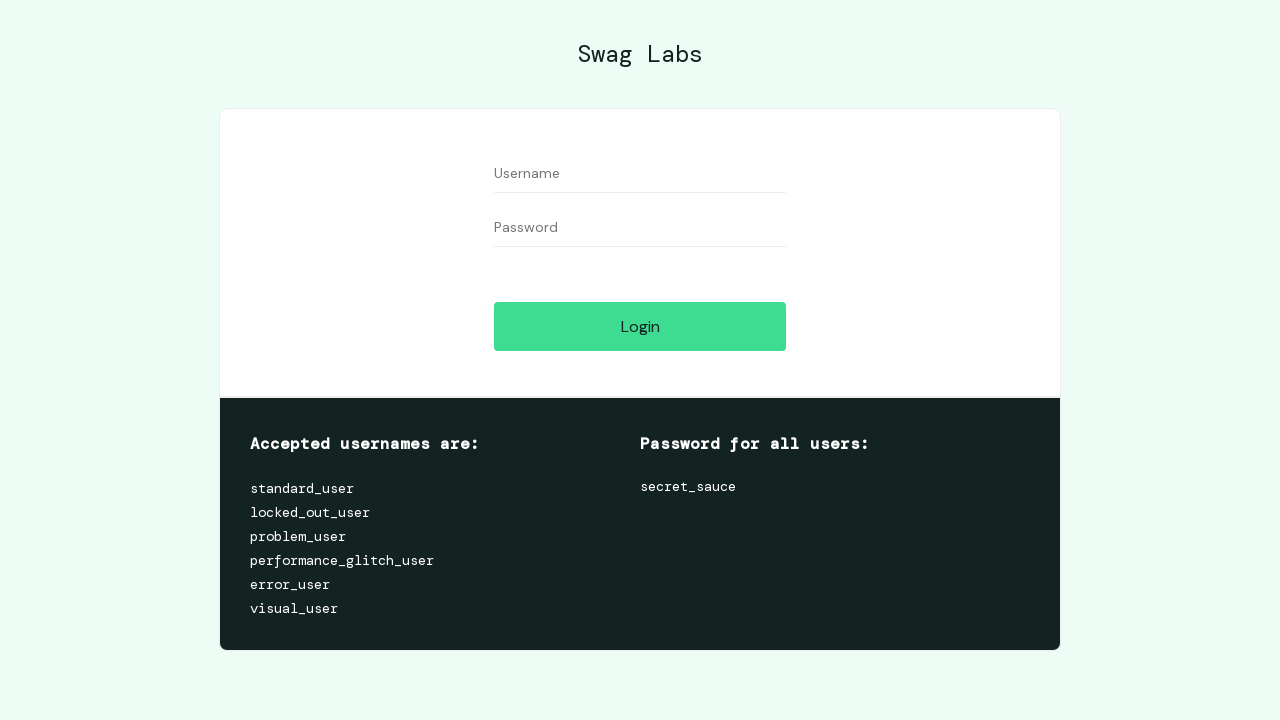

Filled username field with 'invalid_user' on #user-name
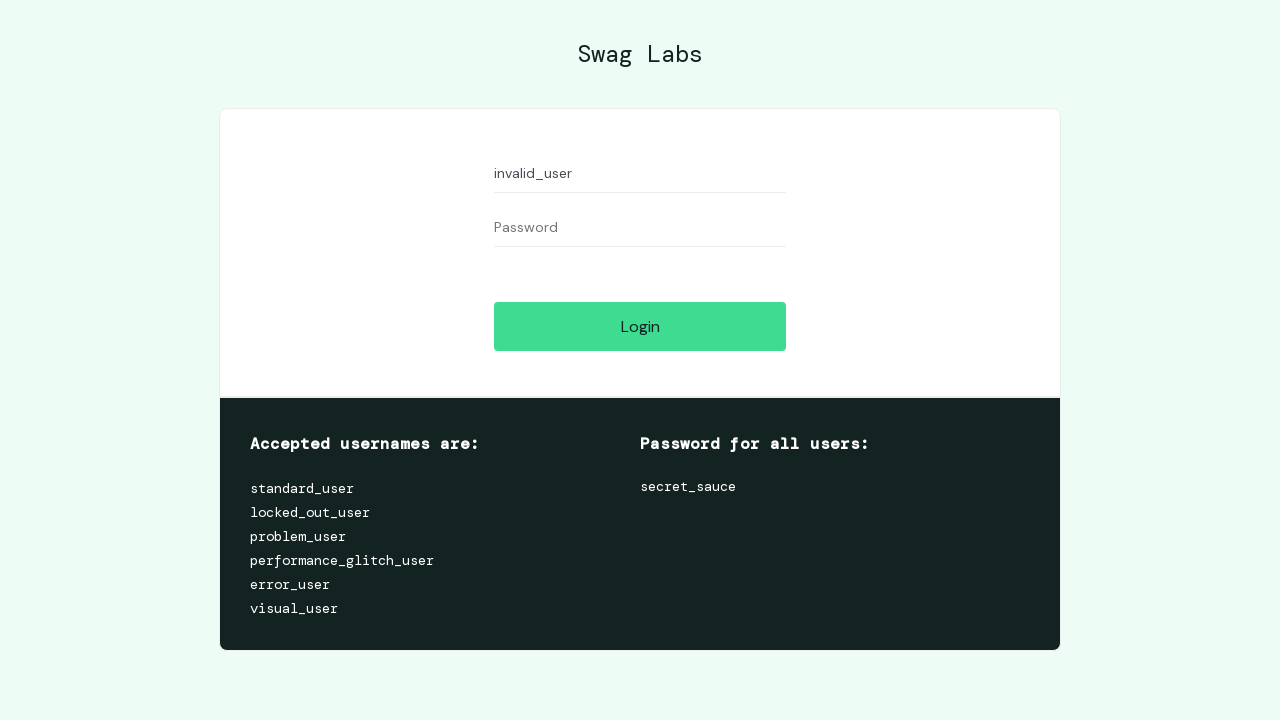

Filled password field with 'invalid_password' on #password
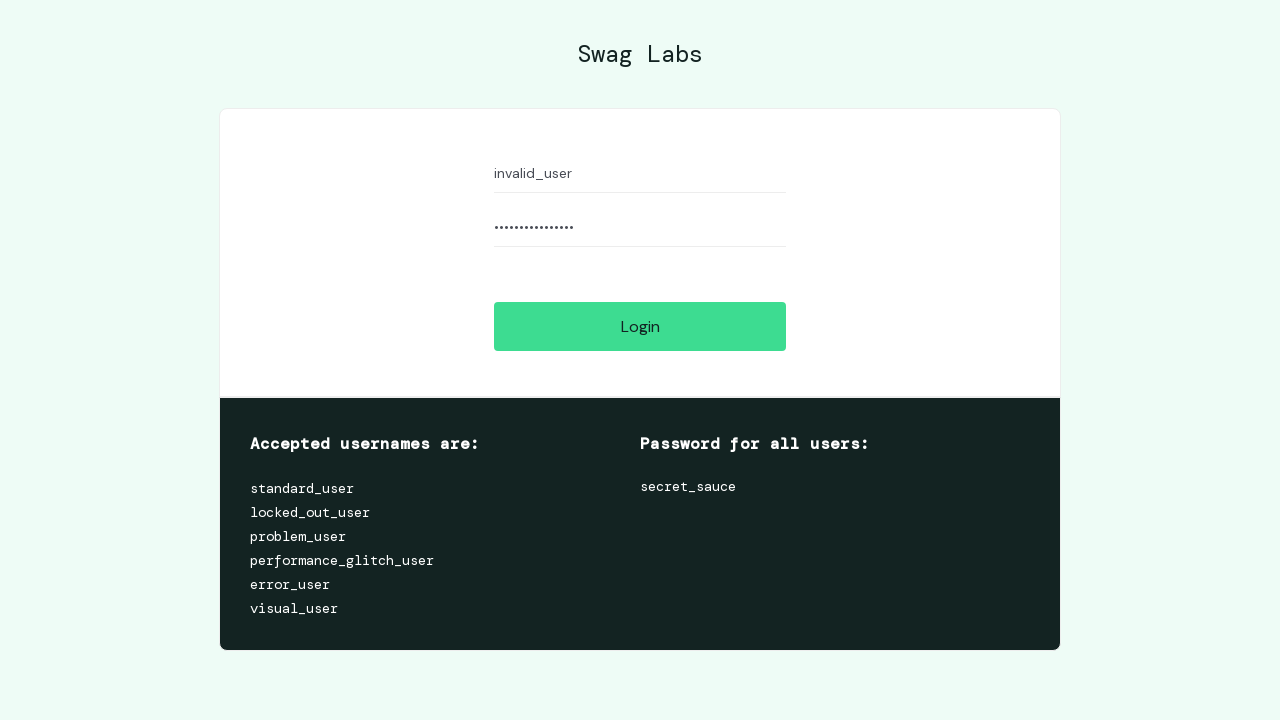

Clicked login button with invalid credentials at (640, 326) on #login-button
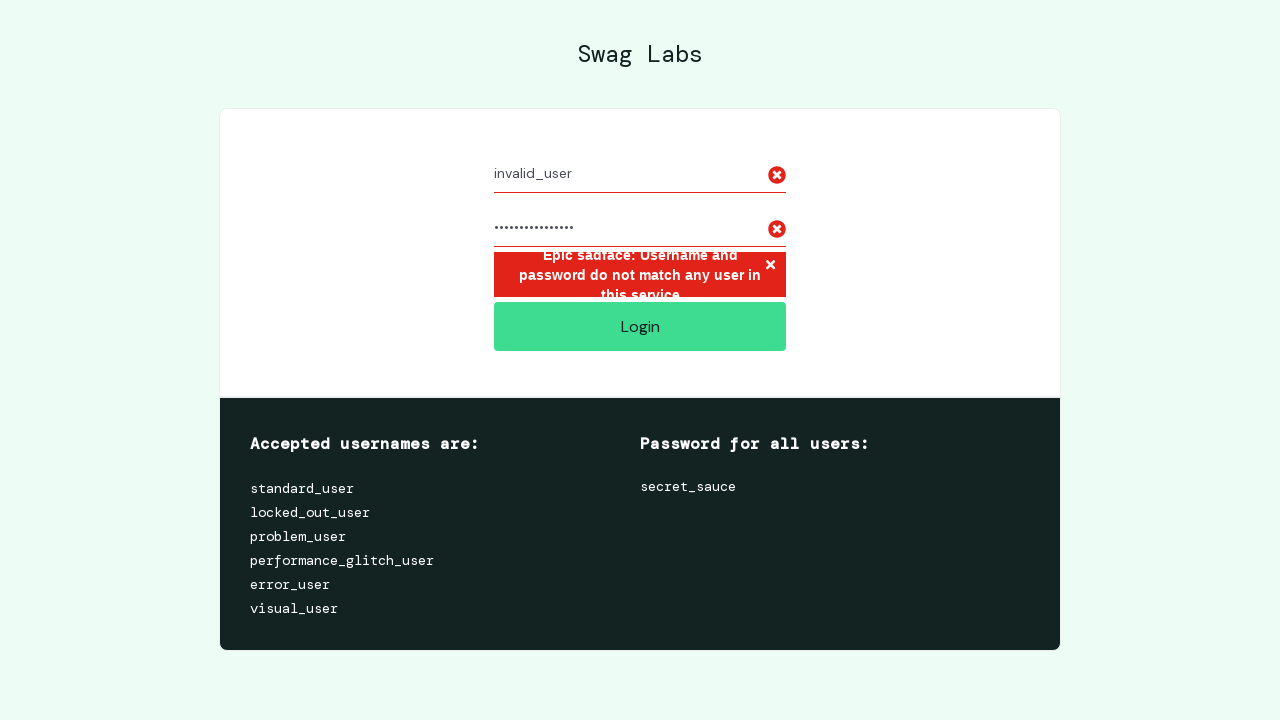

Error message appeared on screen validating login failure
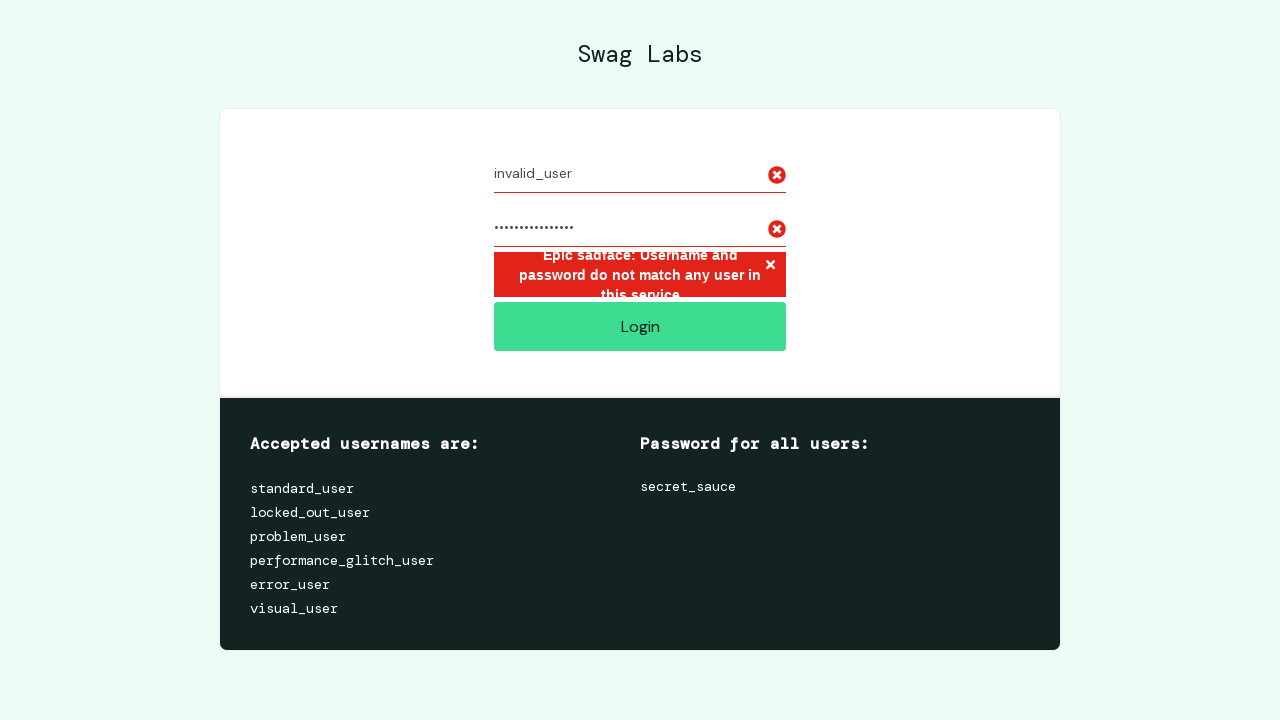

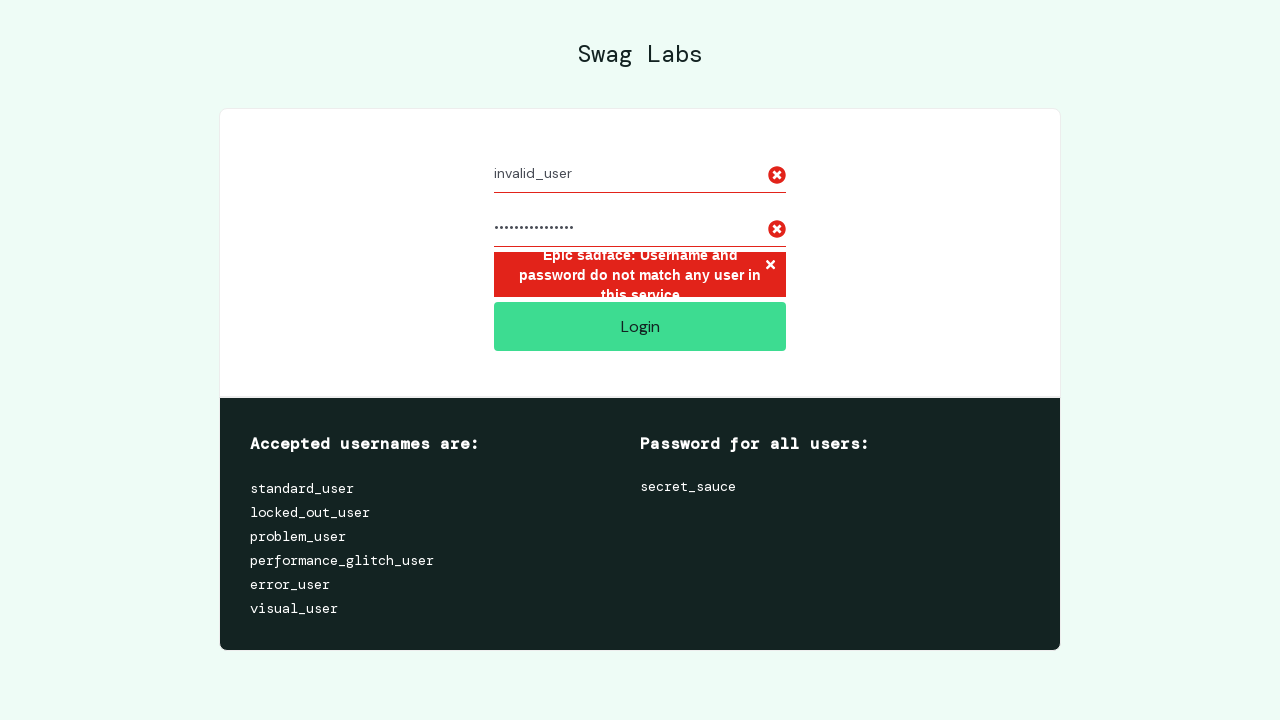